Tests browser window handling by clicking a button that opens a new tab, switching to the new tab, and verifying the content on the child tab

Starting URL: https://demoqa.com/browser-windows

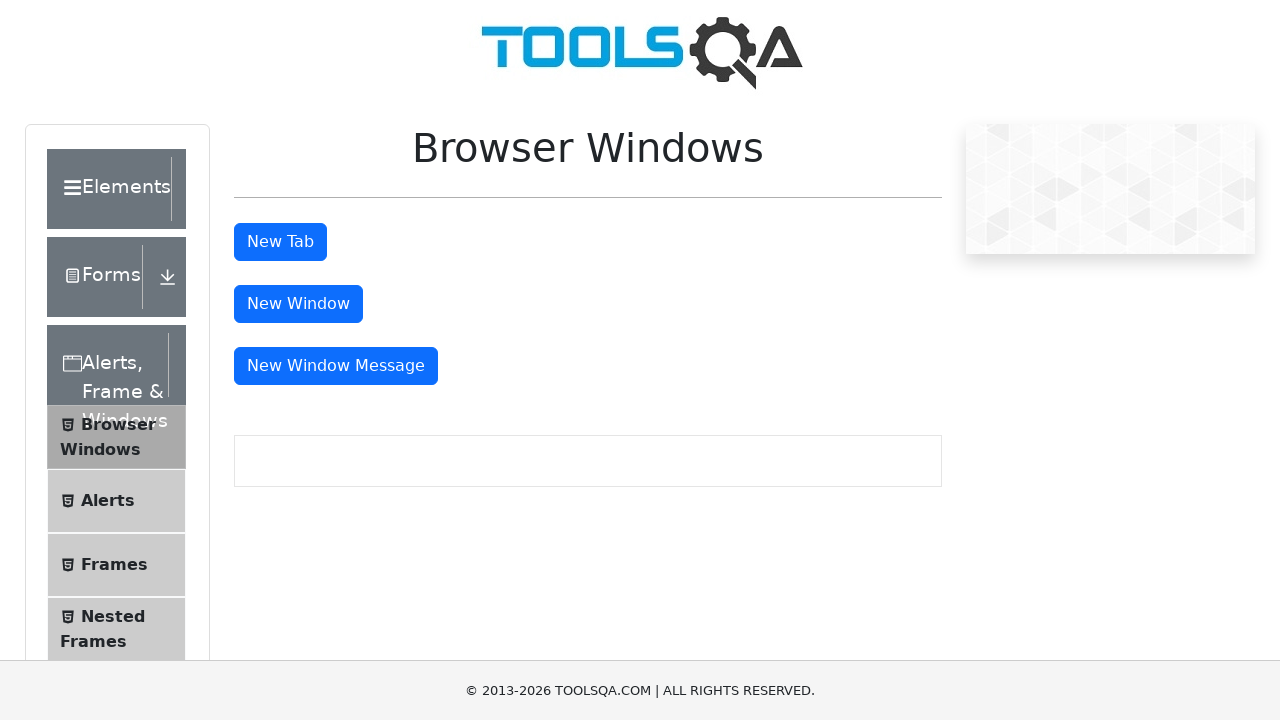

Scrolled to and located the tab button
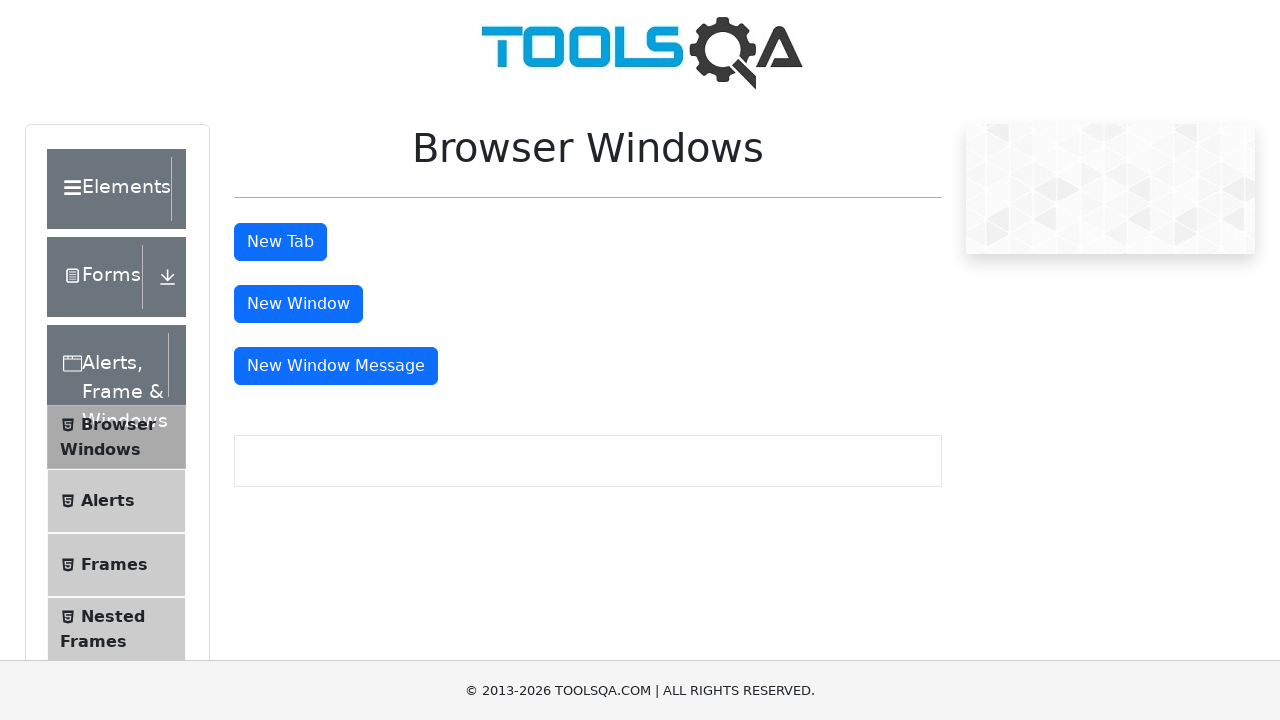

Clicked tab button to open a new tab at (280, 242) on #tabButton
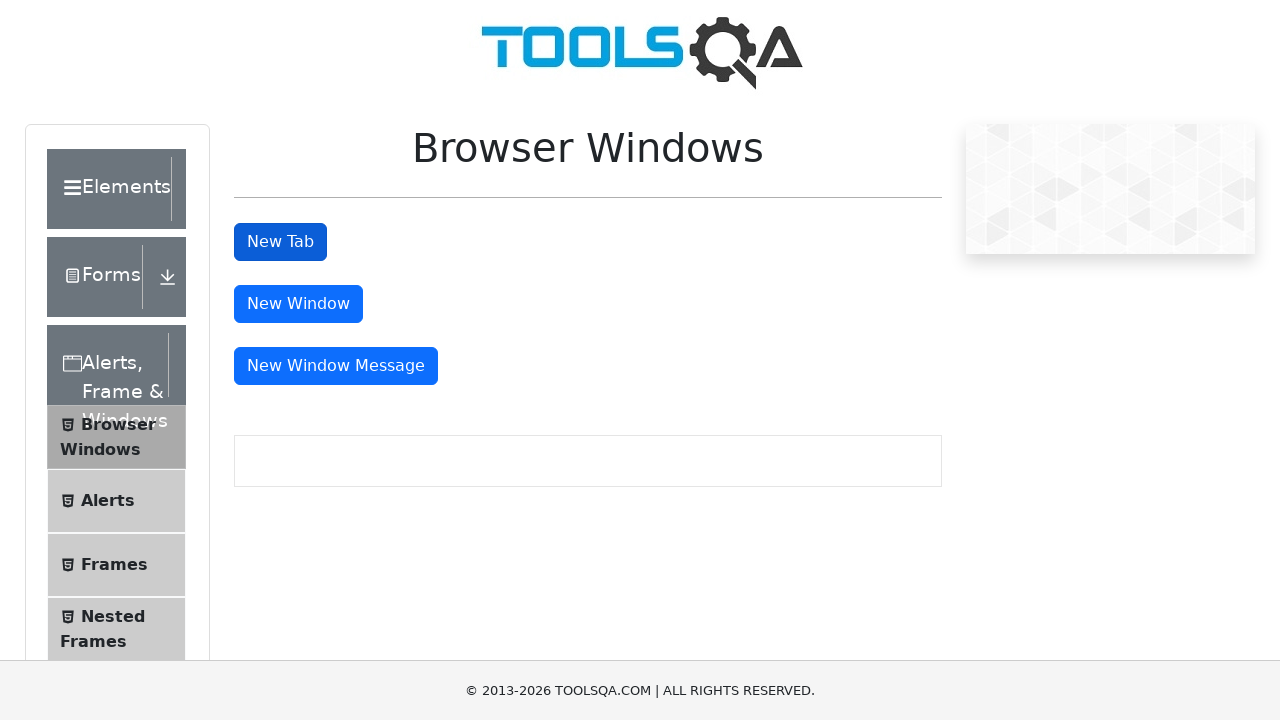

Captured the new child tab page object
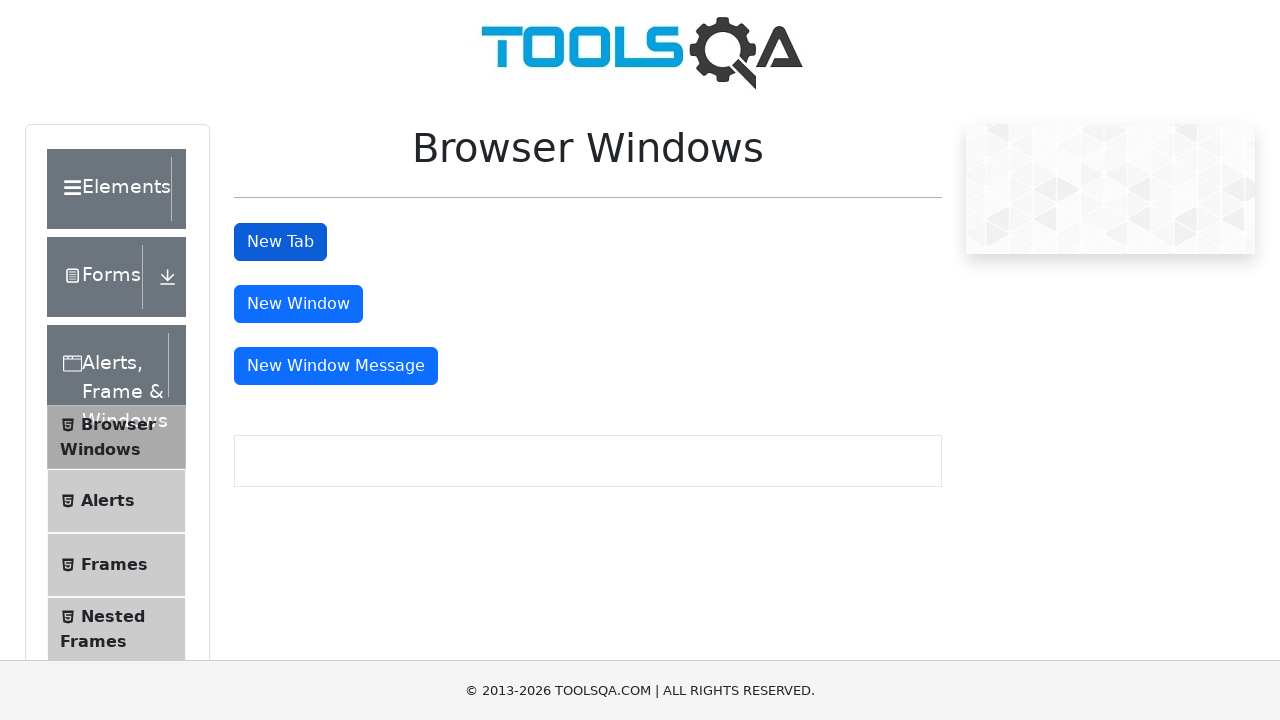

Waited for the sample heading to load on the child tab
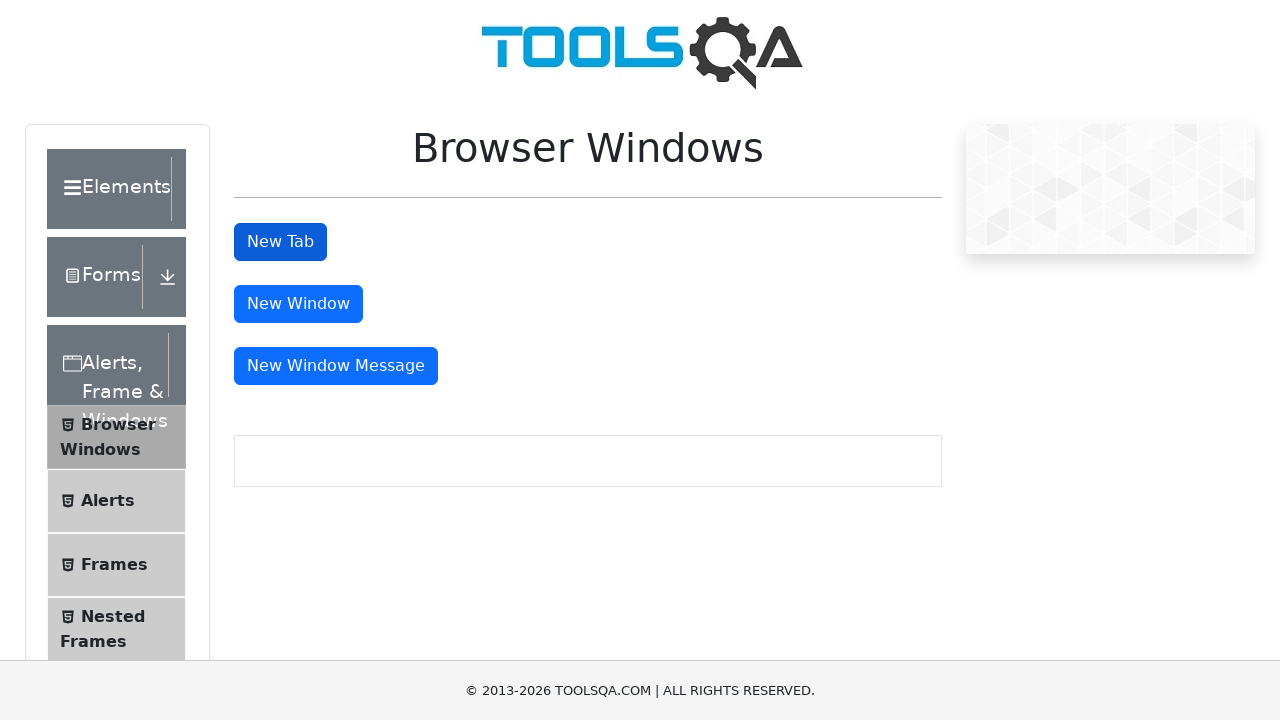

Located the sample heading element on the child tab
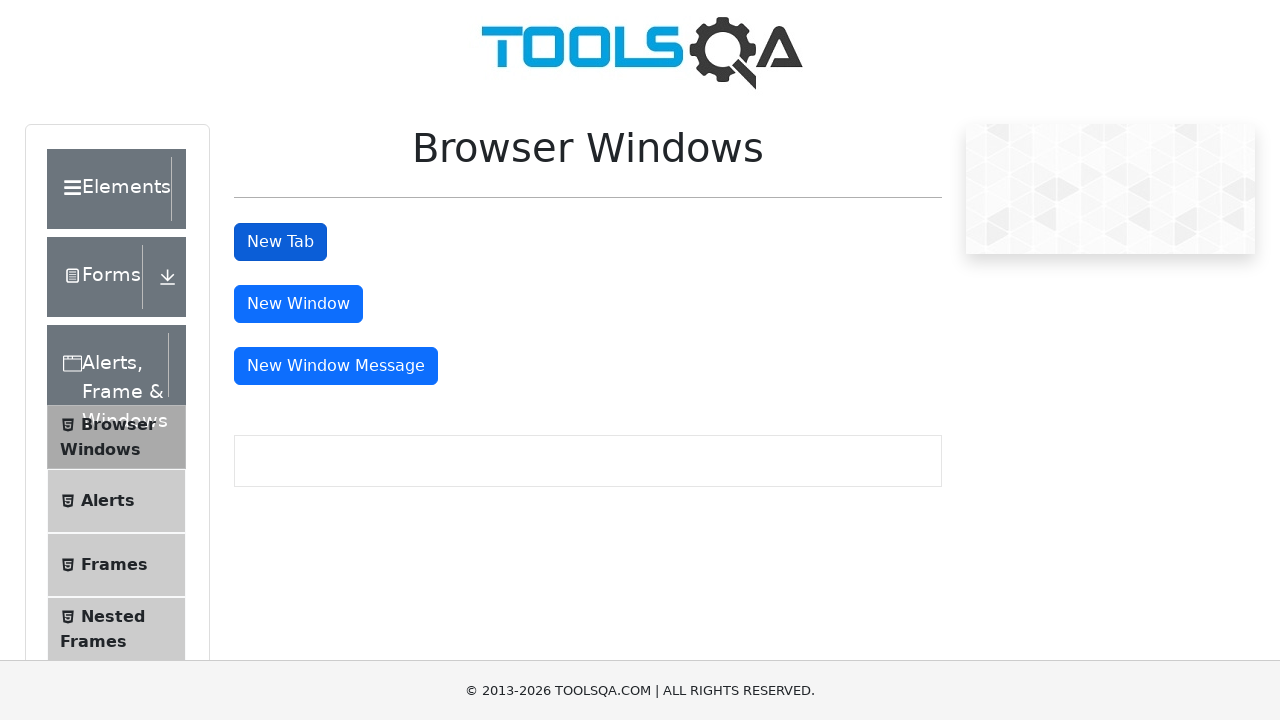

Retrieved the text content of the child tab header
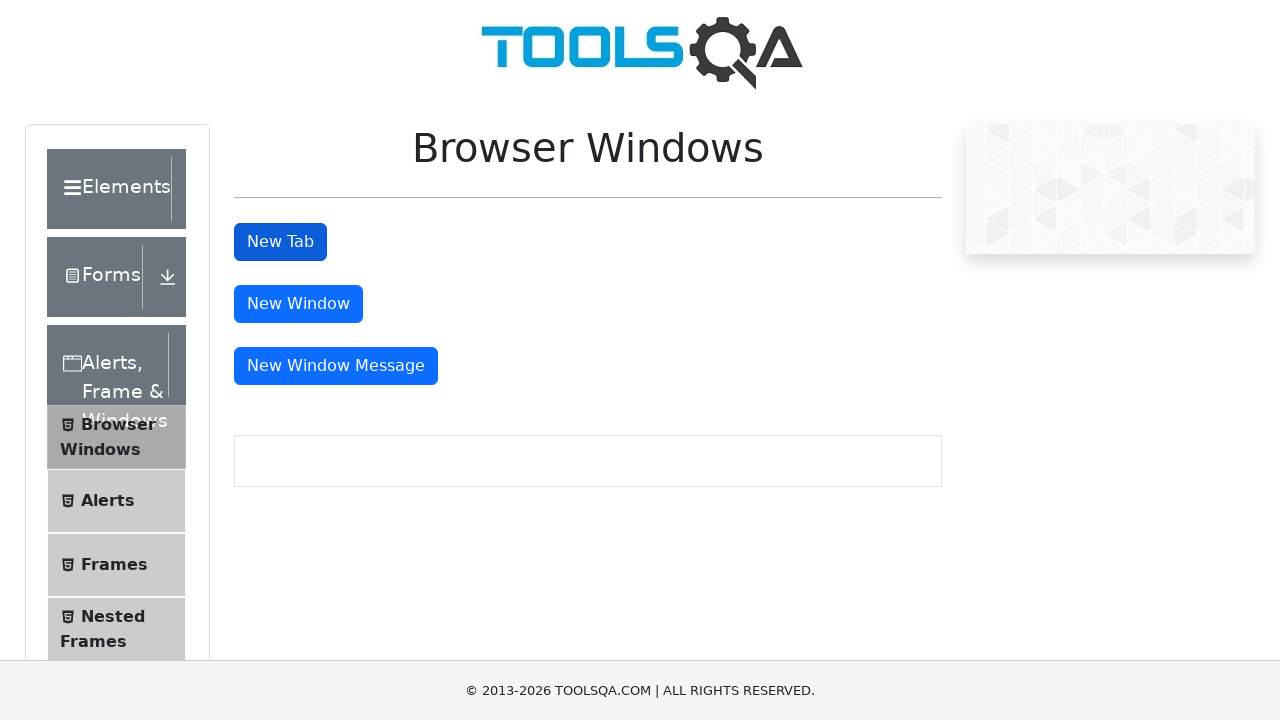

Closed the child tab
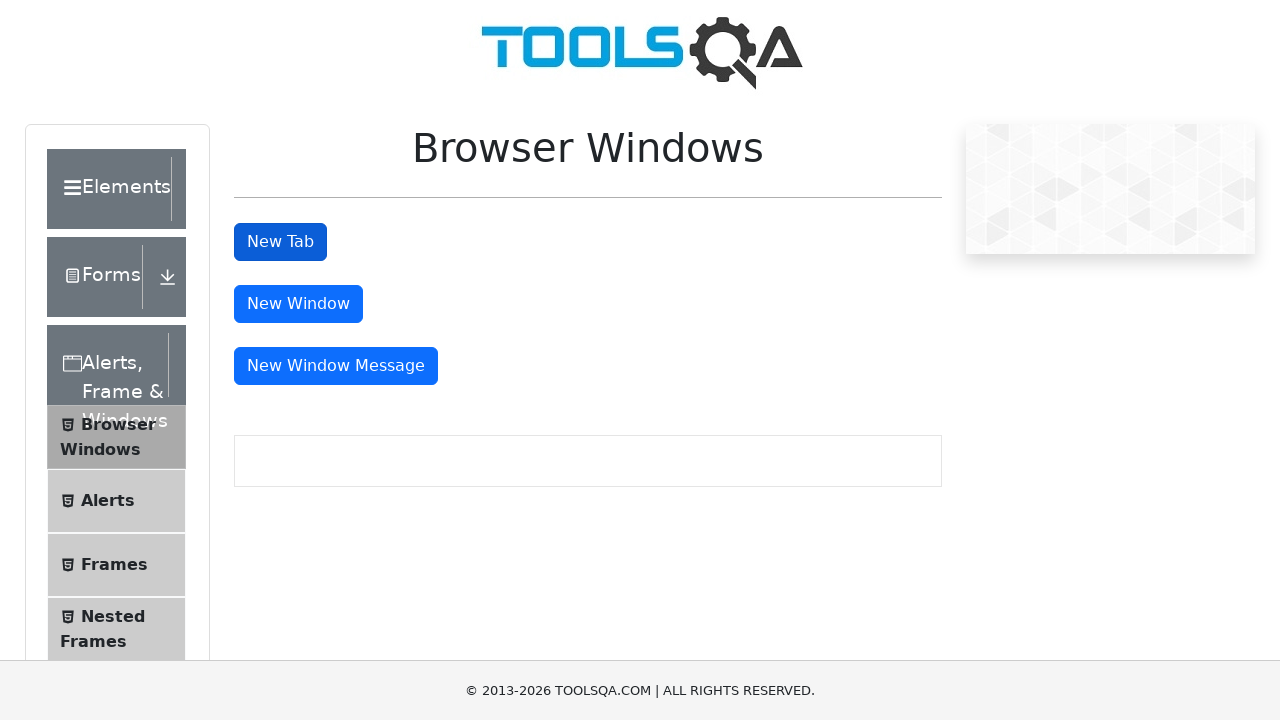

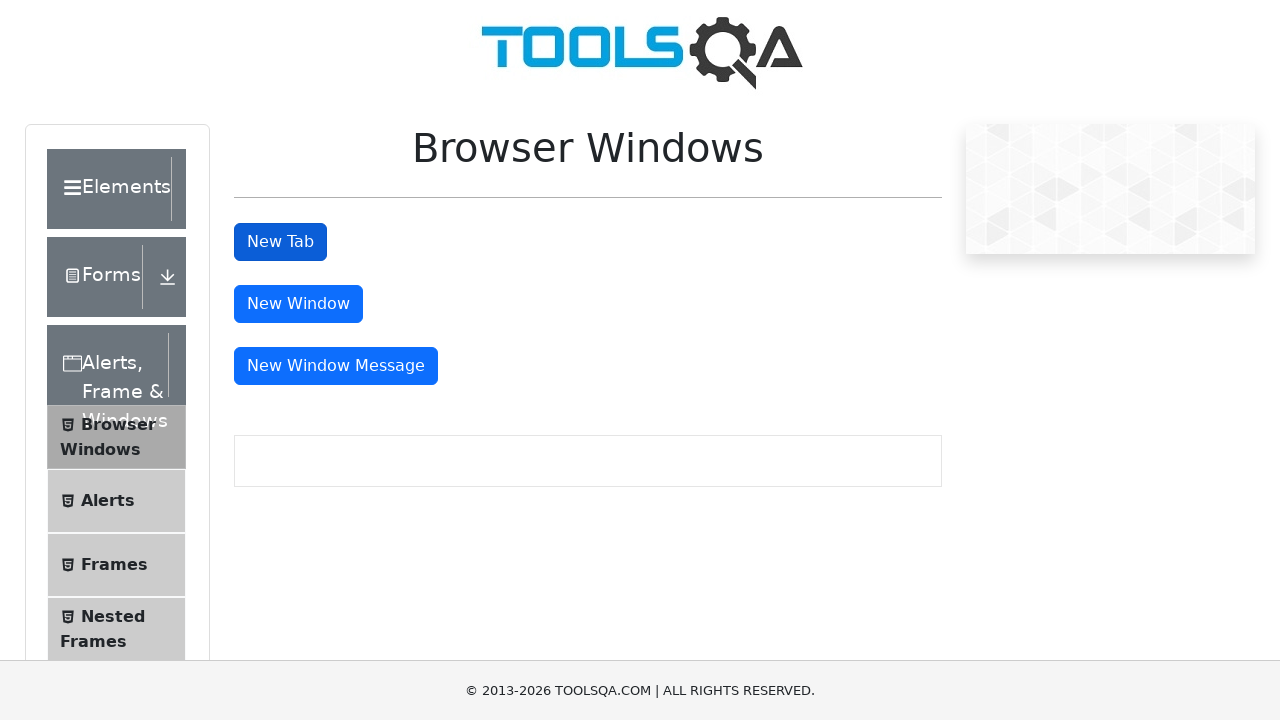